Tests dynamic loading functionality by clicking a start button, explicitly waiting for content to become visible, then clicking the loaded element

Starting URL: https://the-internet.herokuapp.com/dynamic_loading/2

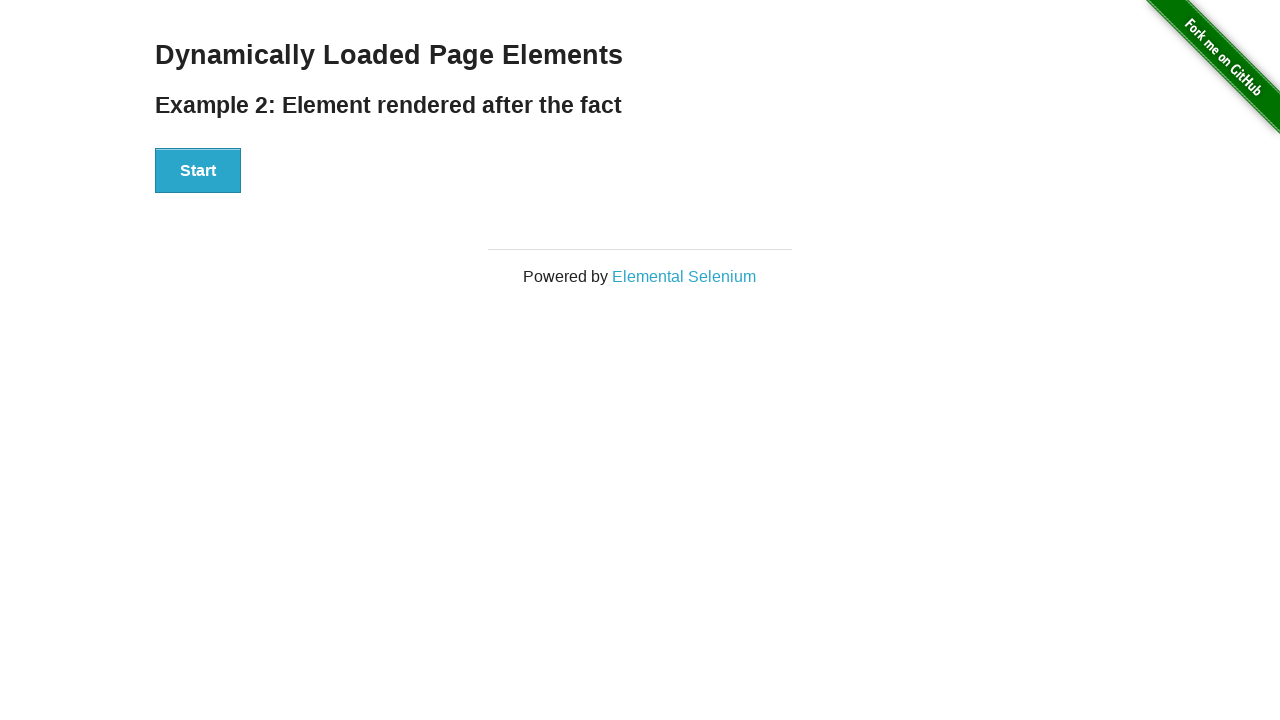

Clicked the start button to trigger dynamic loading at (198, 171) on xpath=//button
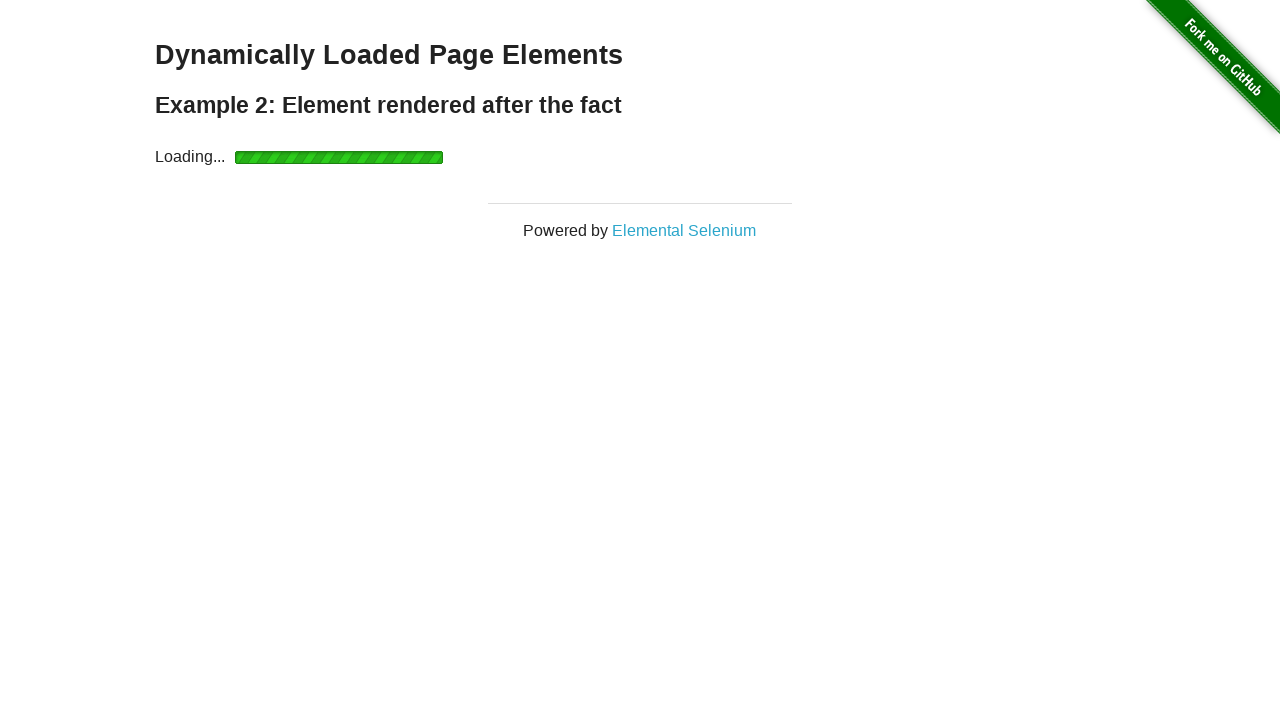

Waited for finish element to become visible
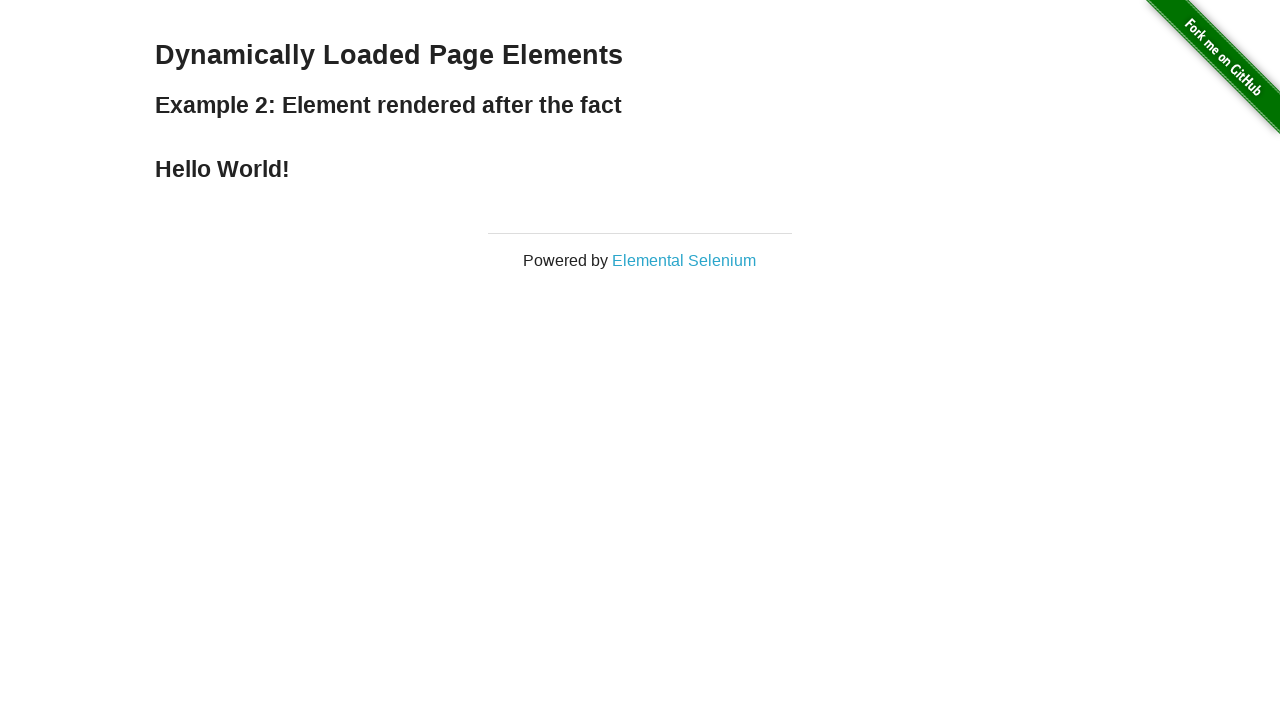

Clicked the loaded finish element at (640, 169) on xpath=//div[@id='finish']
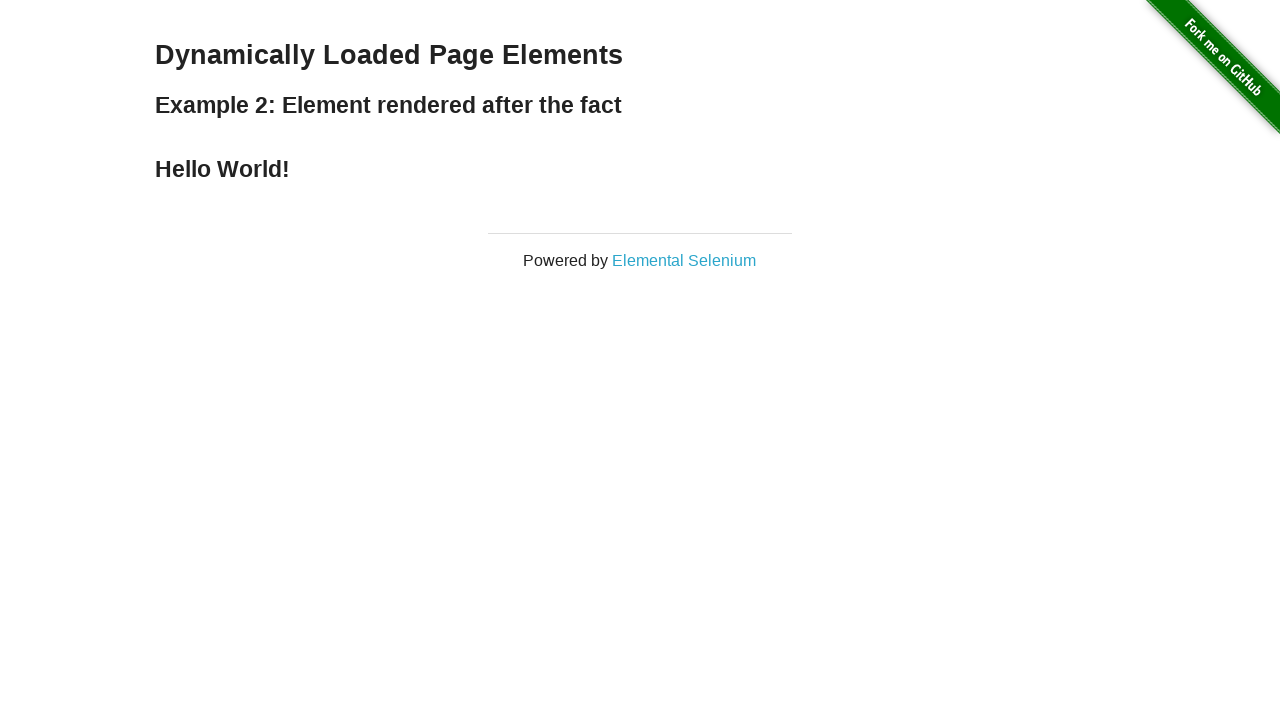

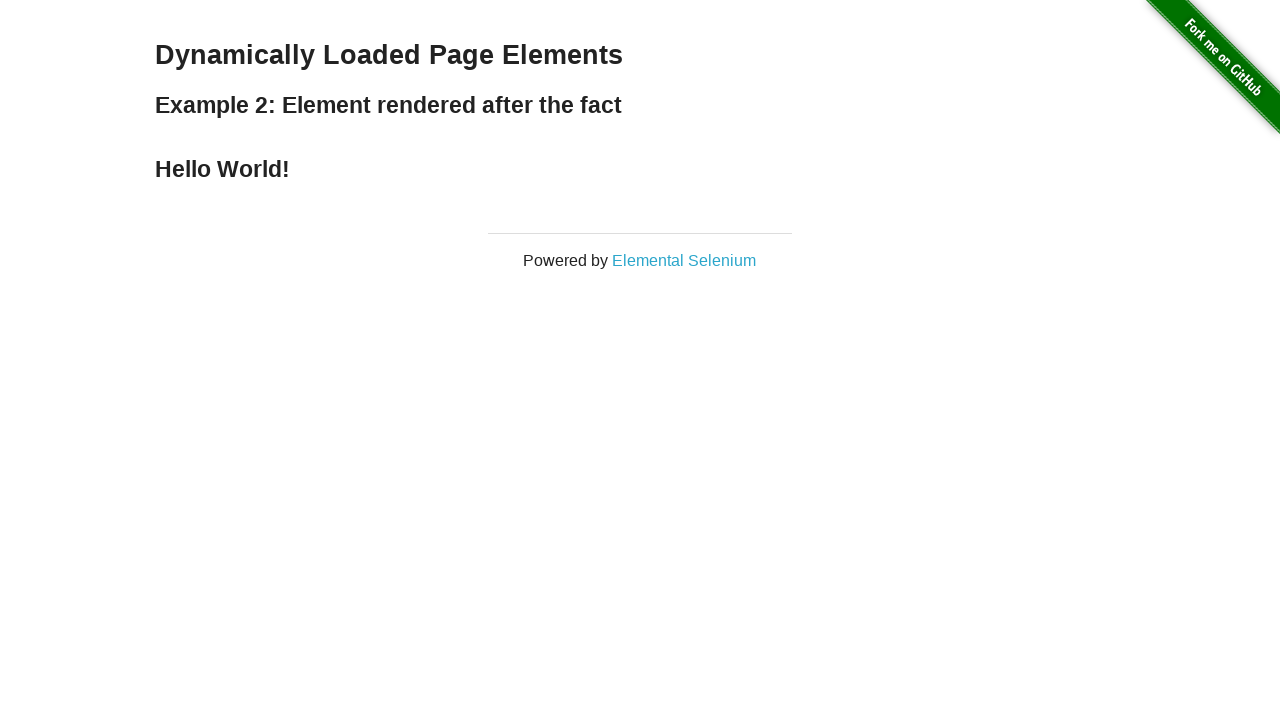